Tests table sorting functionality by clicking column header and verifying sort order, then navigates through pagination to find and retrieve a specific item's price

Starting URL: https://rahulshettyacademy.com/seleniumPractise/#/offers

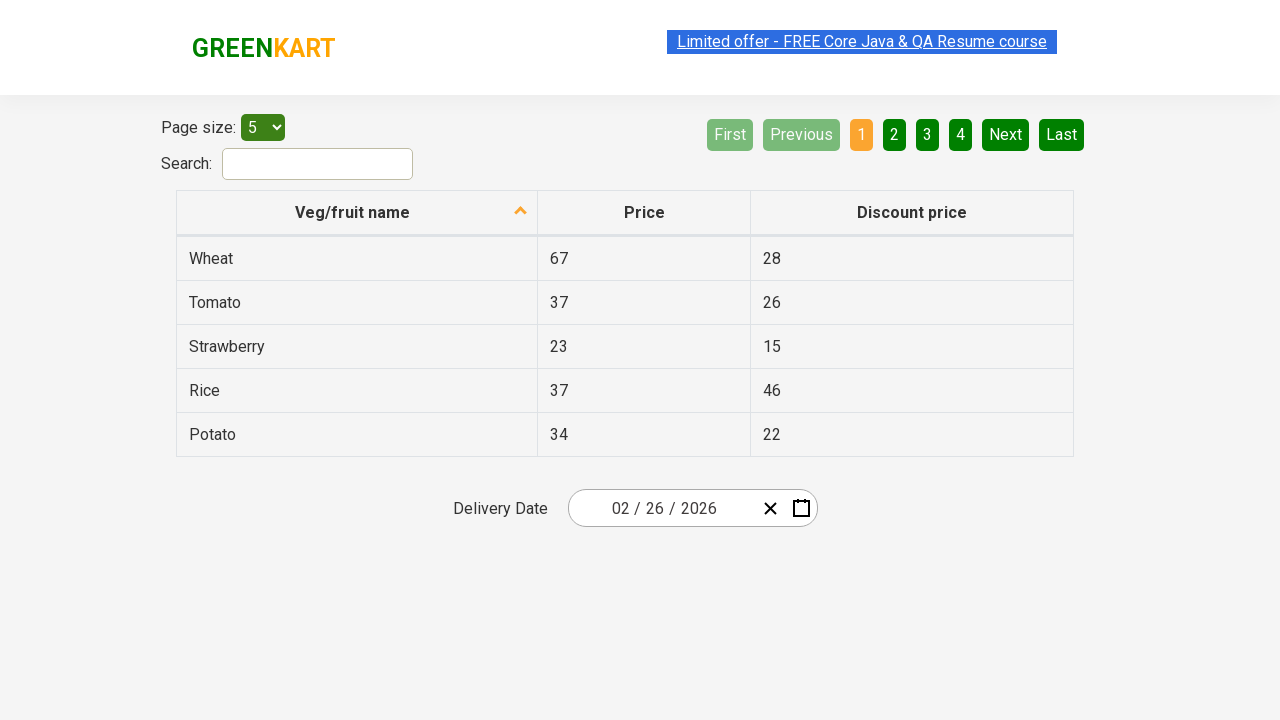

Clicked first column header to sort table at (357, 213) on xpath=//tr/th[1]
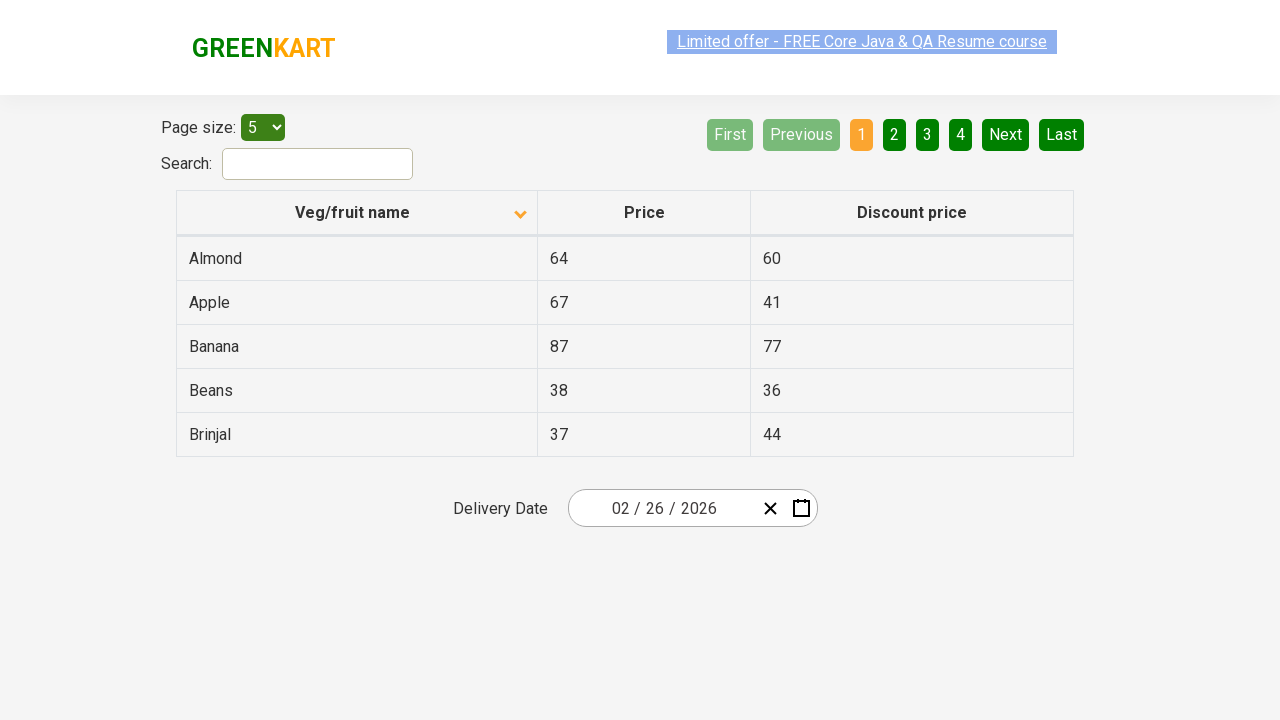

Table loaded and first column data is visible
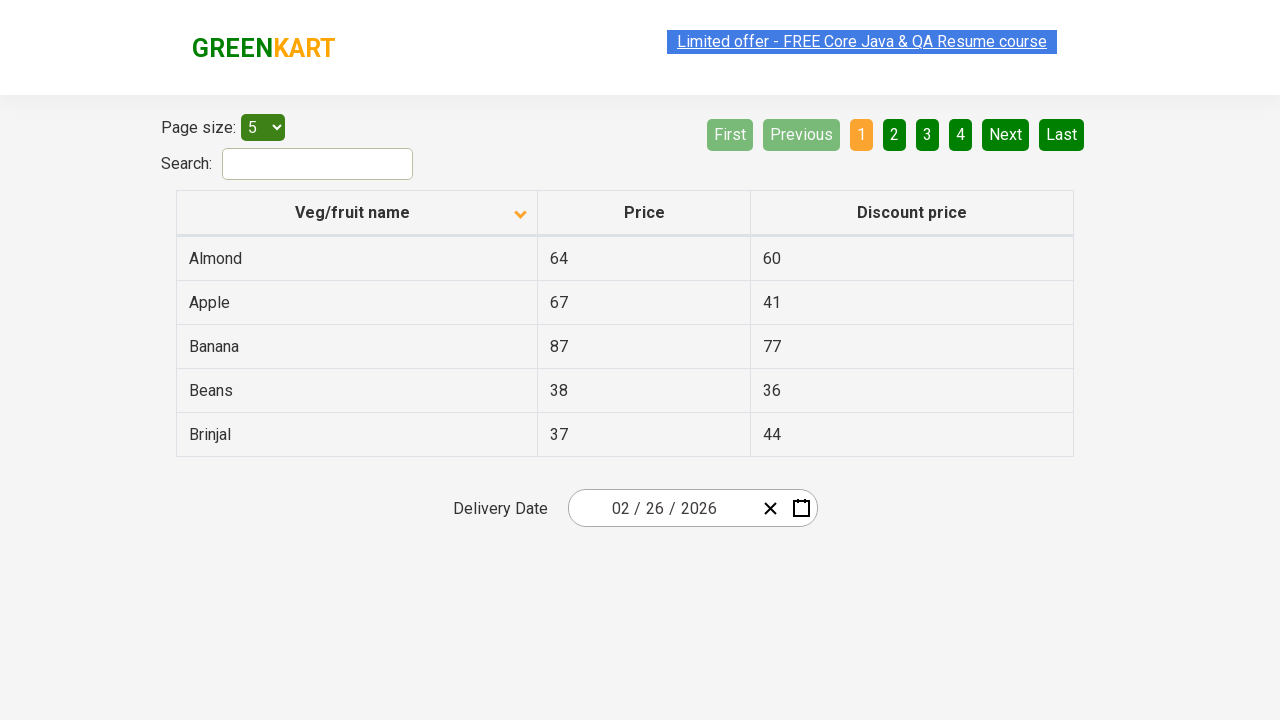

Retrieved and extracted text from all first column elements
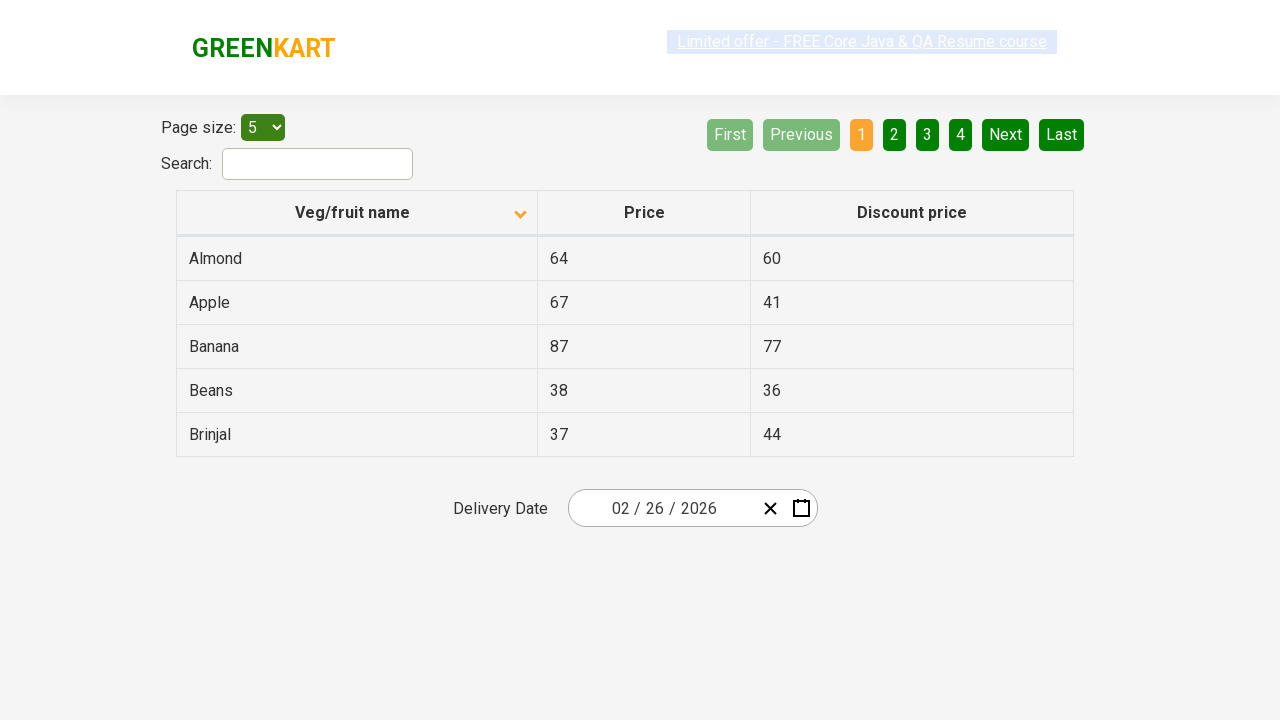

Verified that table is sorted in ascending order
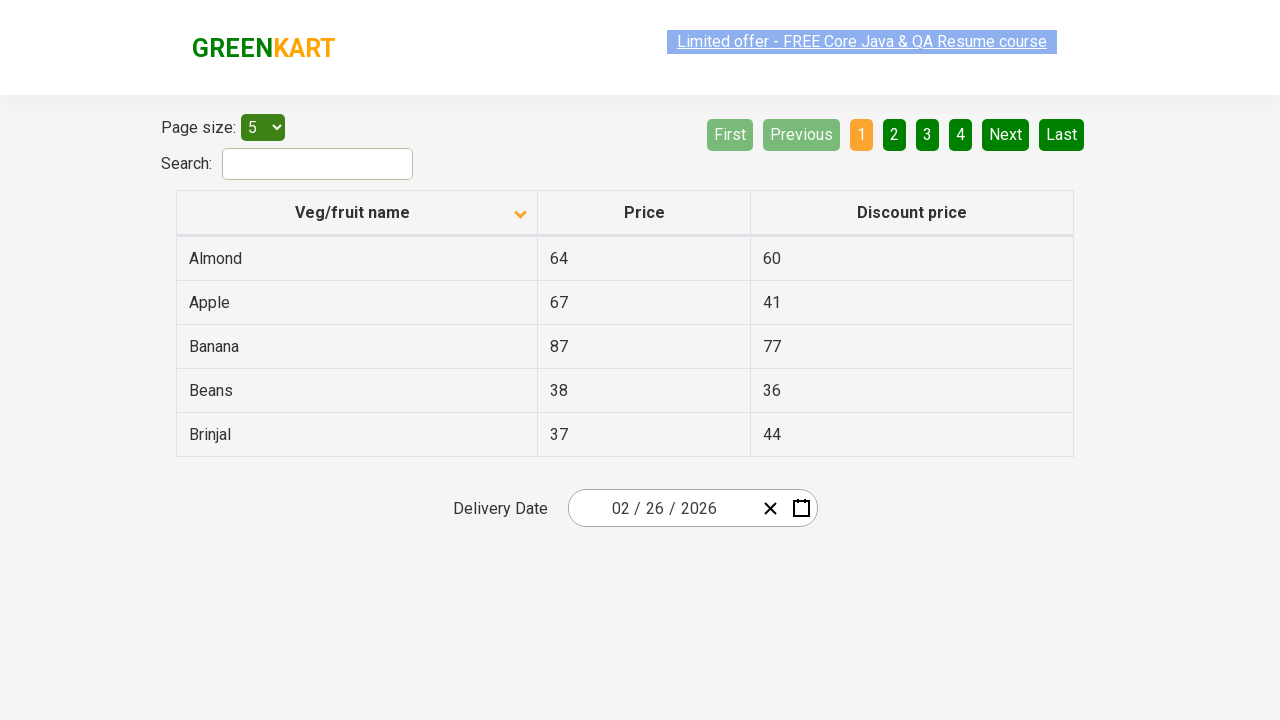

Clicked Next button to navigate to next page at (1006, 134) on [aria-label='Next']
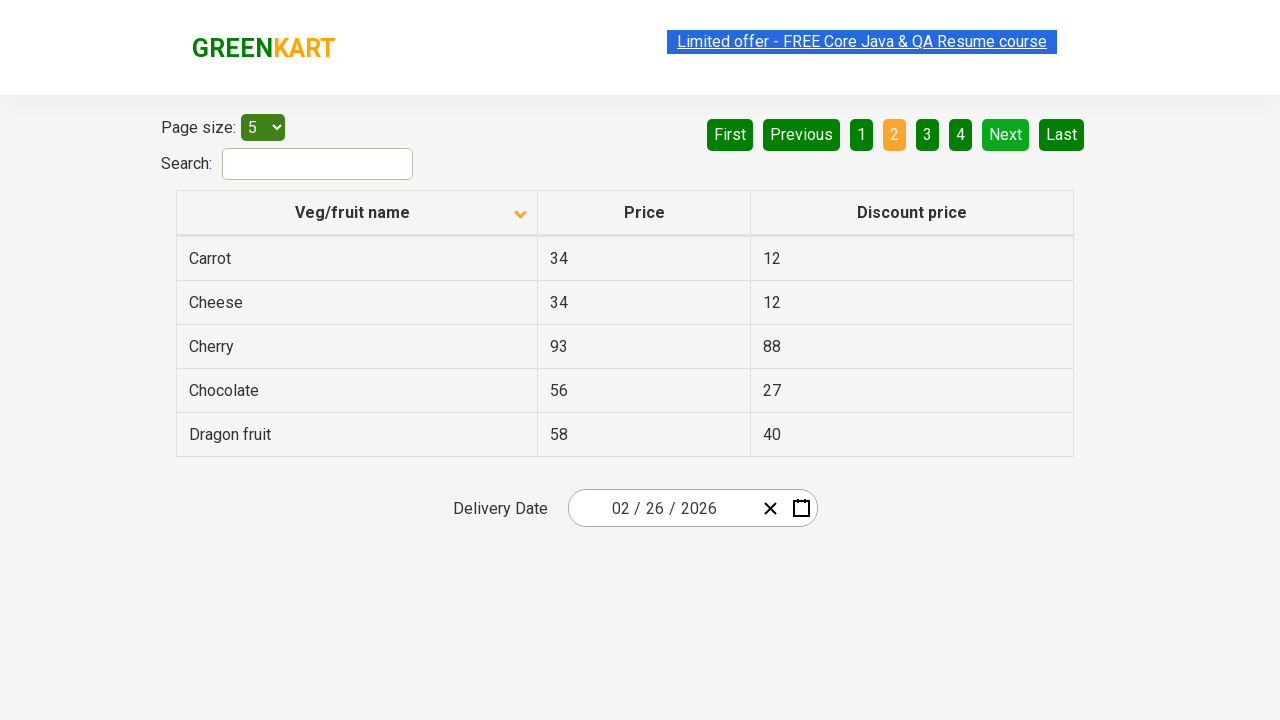

Next page loaded with table data visible
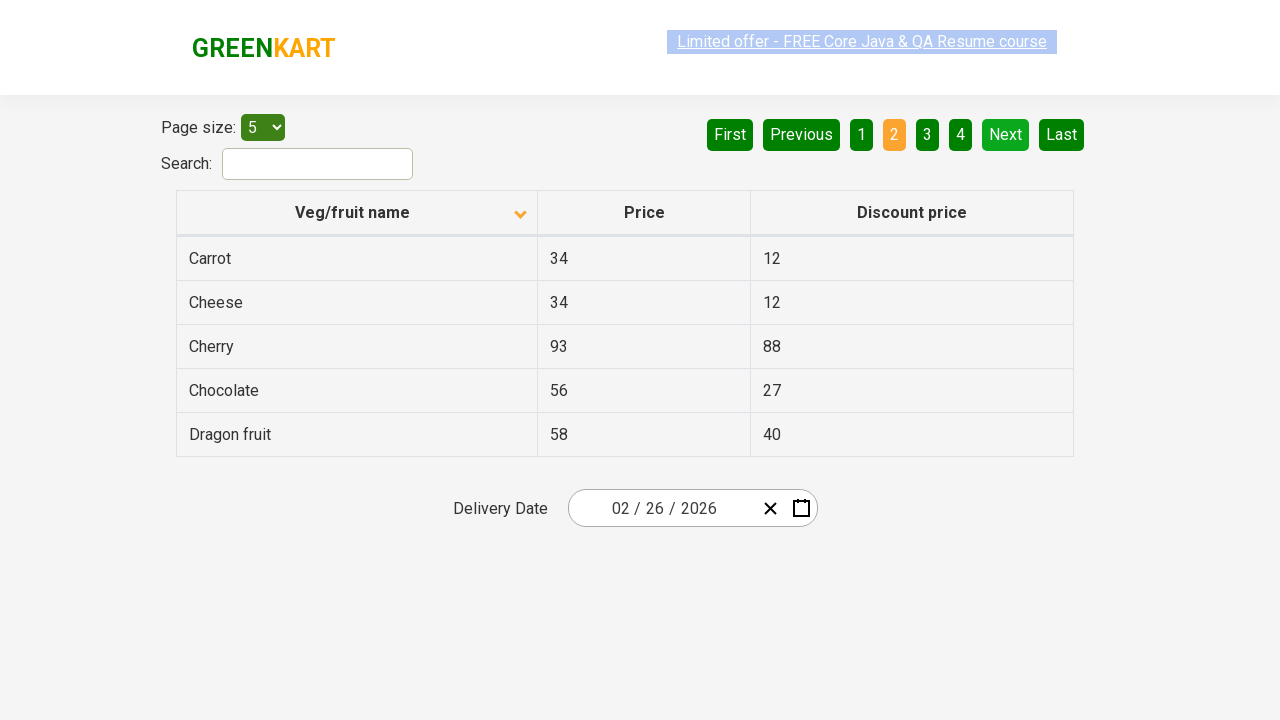

Clicked Next button to navigate to next page at (1006, 134) on [aria-label='Next']
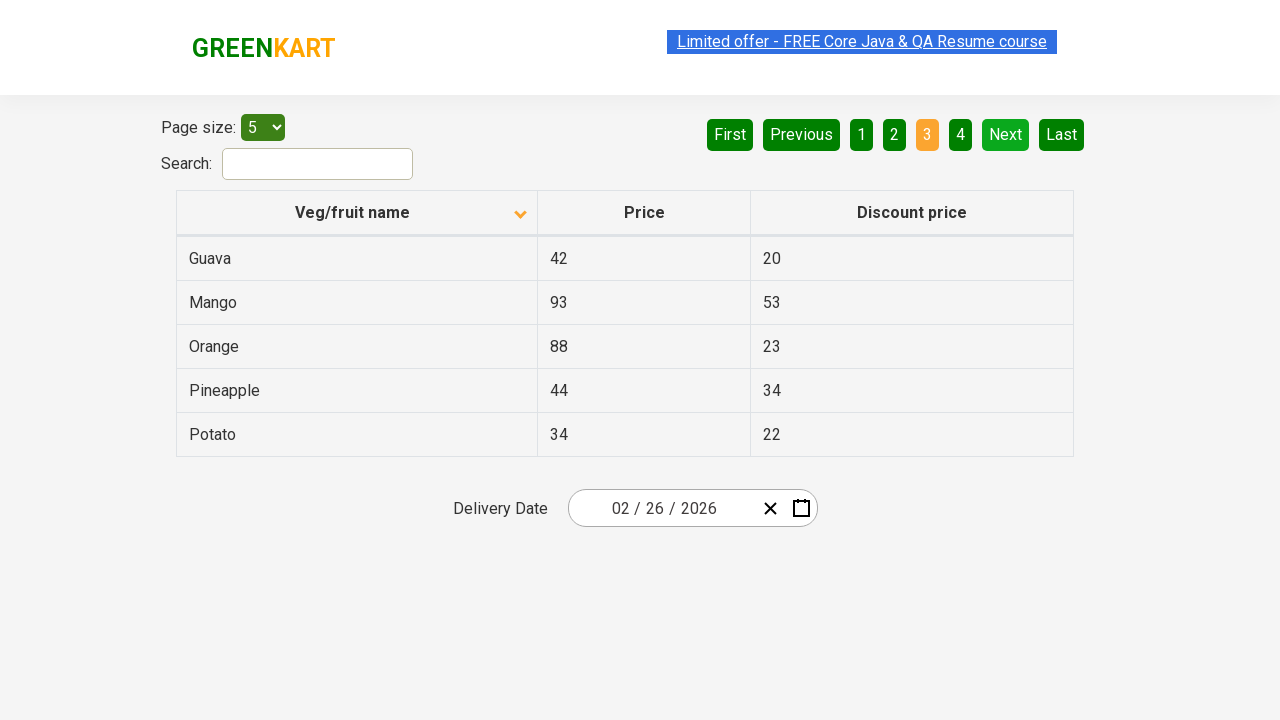

Next page loaded with table data visible
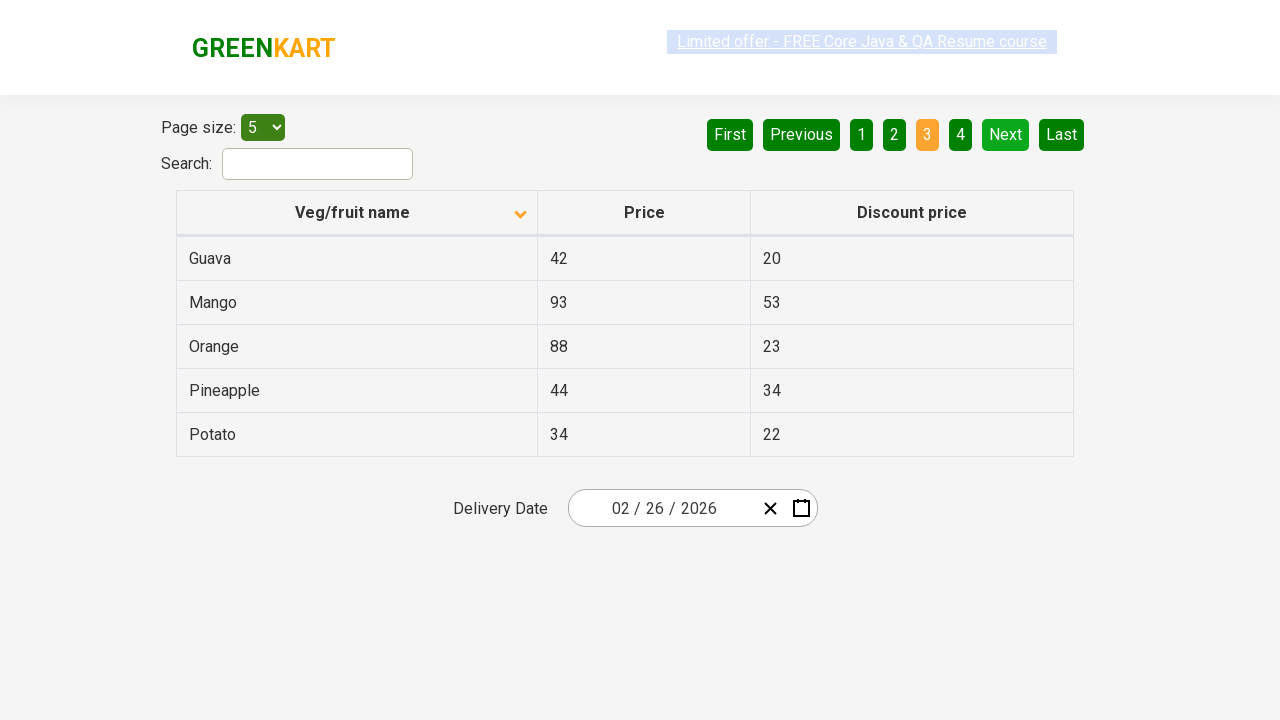

Clicked Next button to navigate to next page at (1006, 134) on [aria-label='Next']
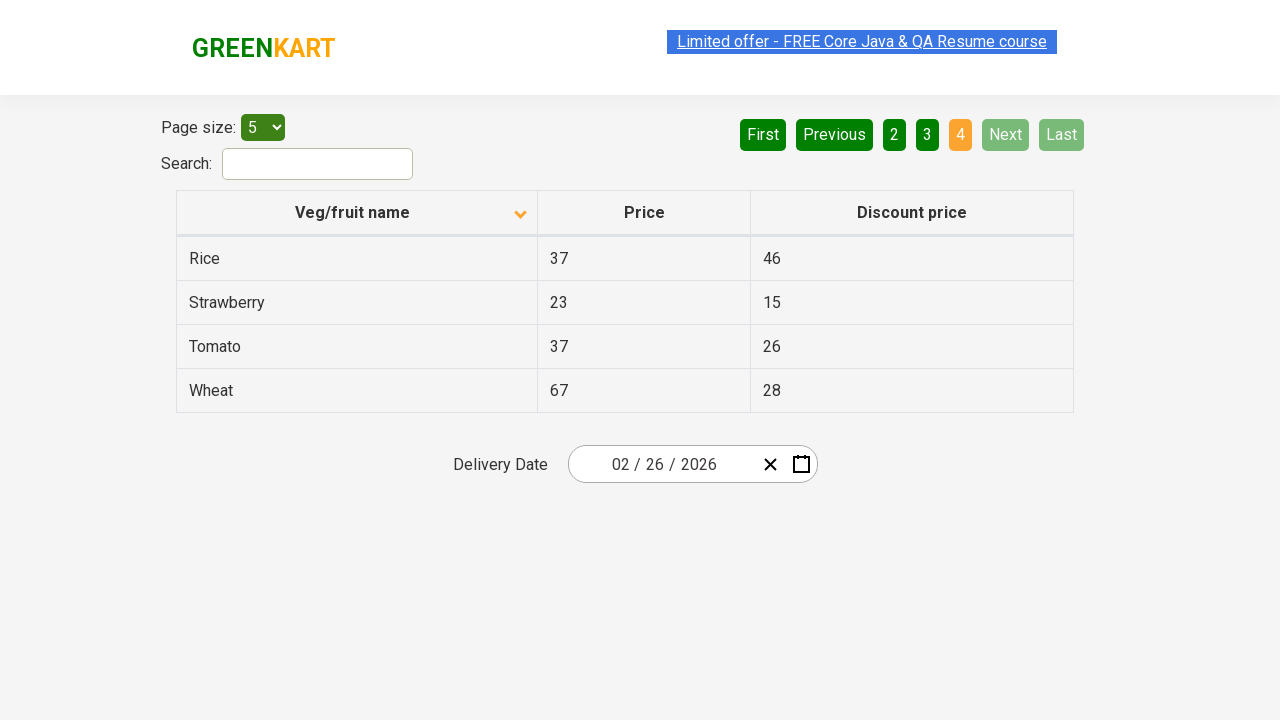

Next page loaded with table data visible
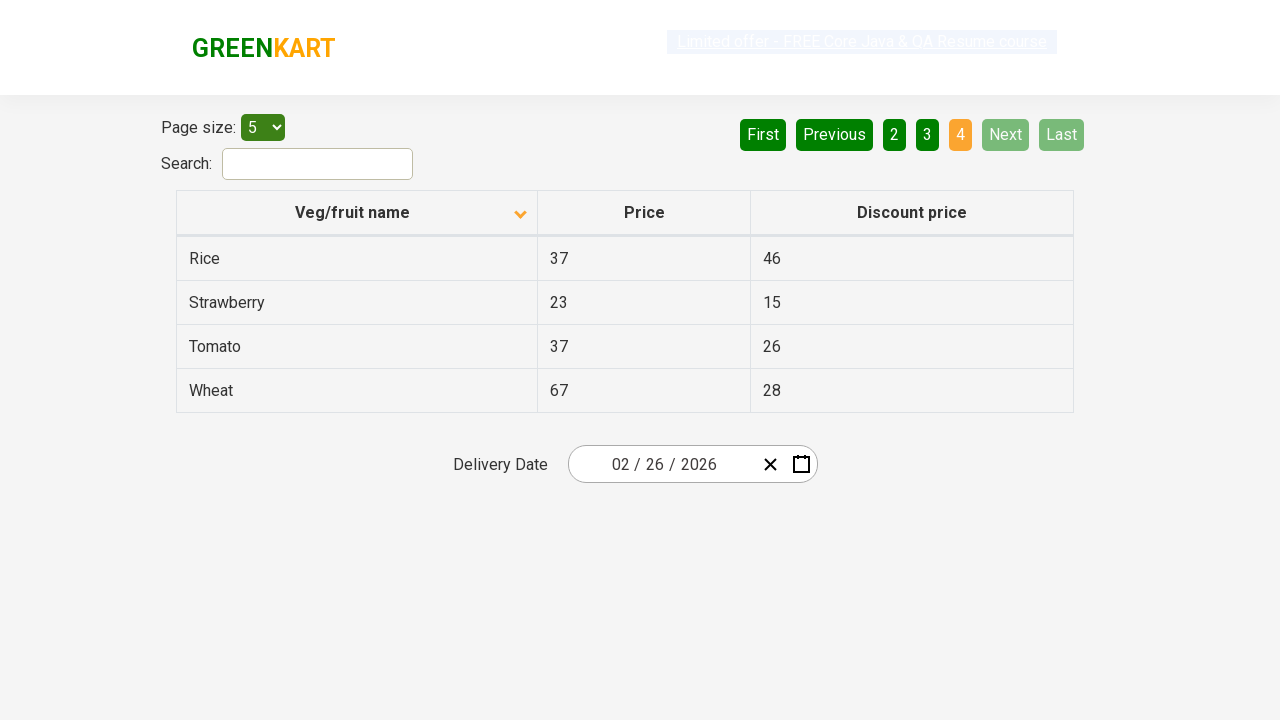

Found 'Rice' in table and retrieved its price
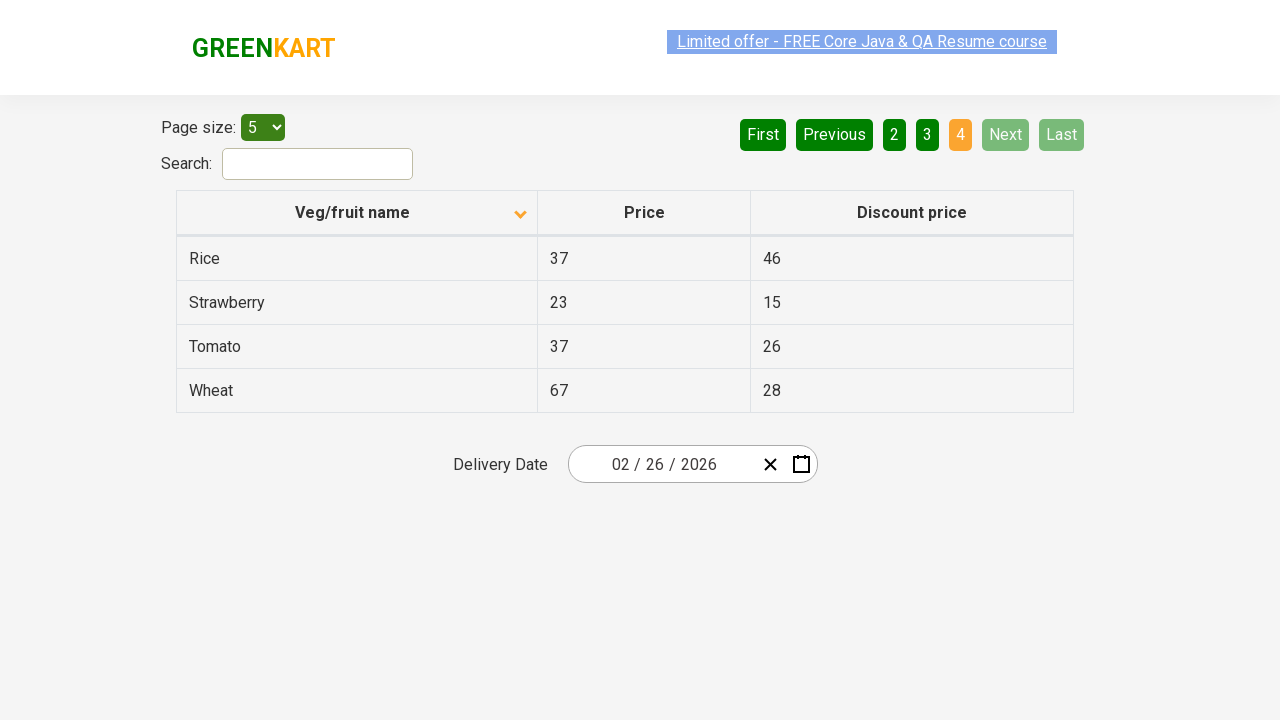

Retrieved final result: Price of Rice is 37
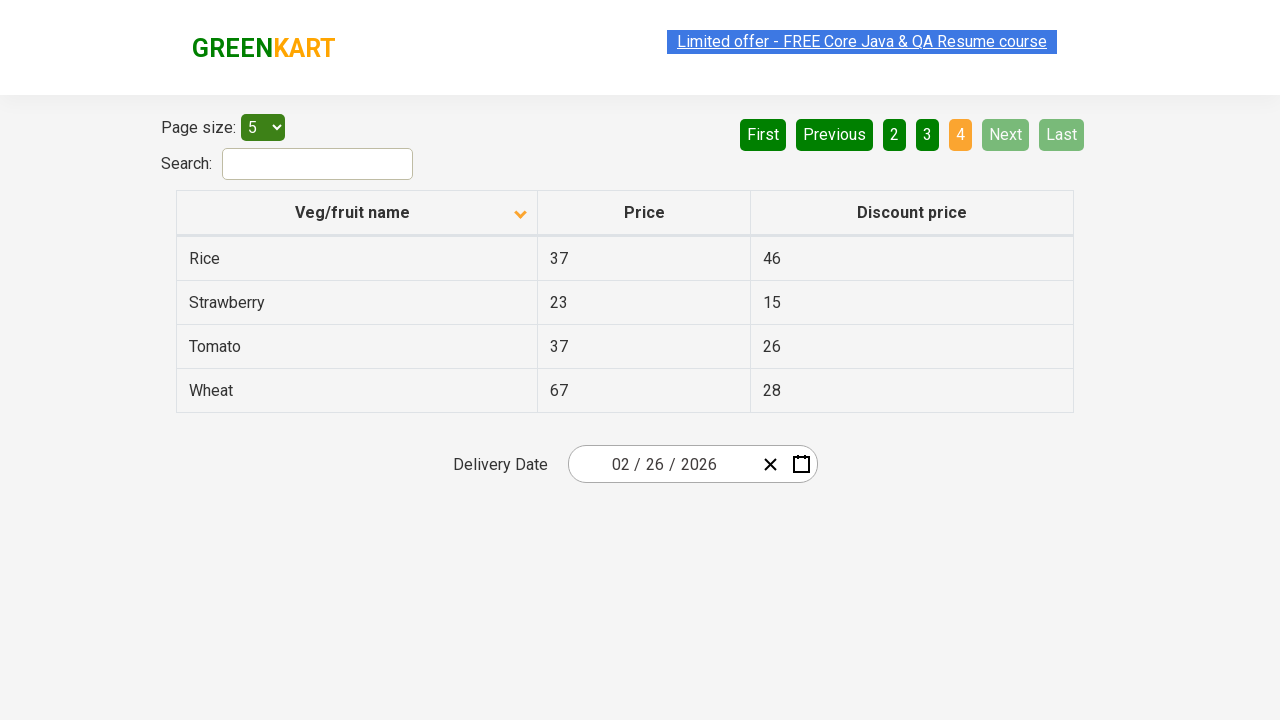

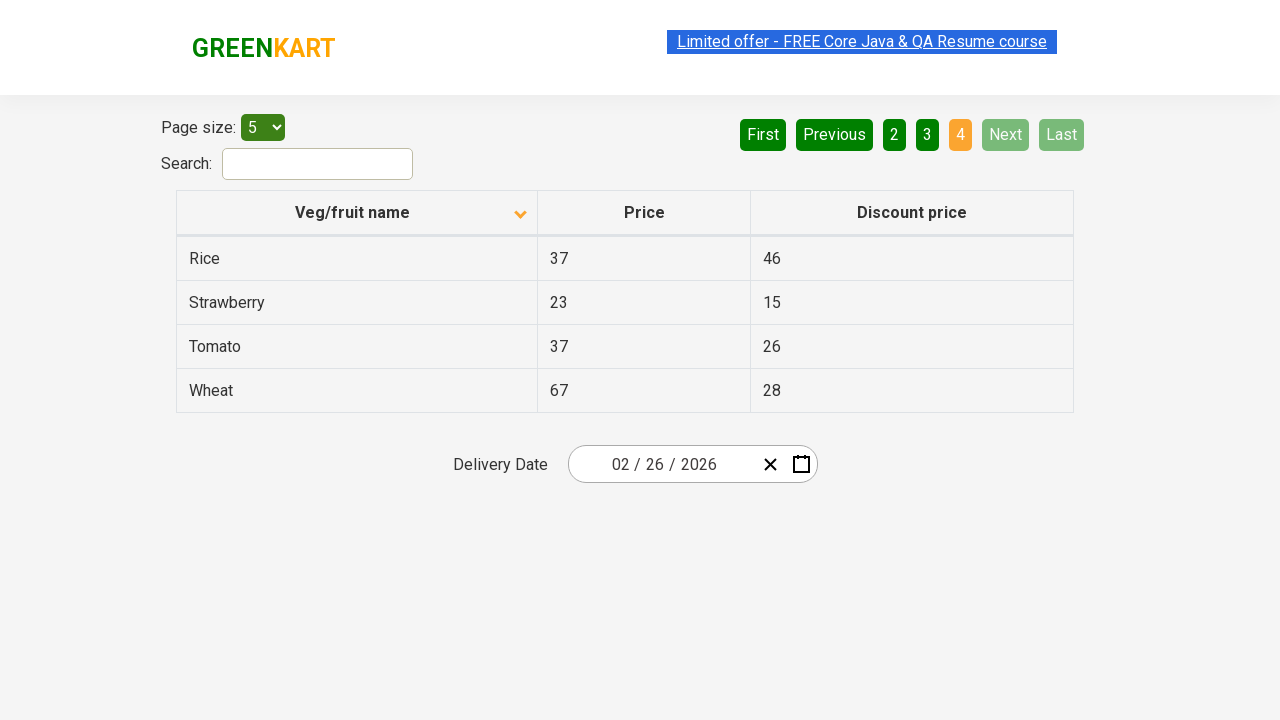